Tests that clicking the contact button navigates to the contact page

Starting URL: https://parabank.parasoft.com/

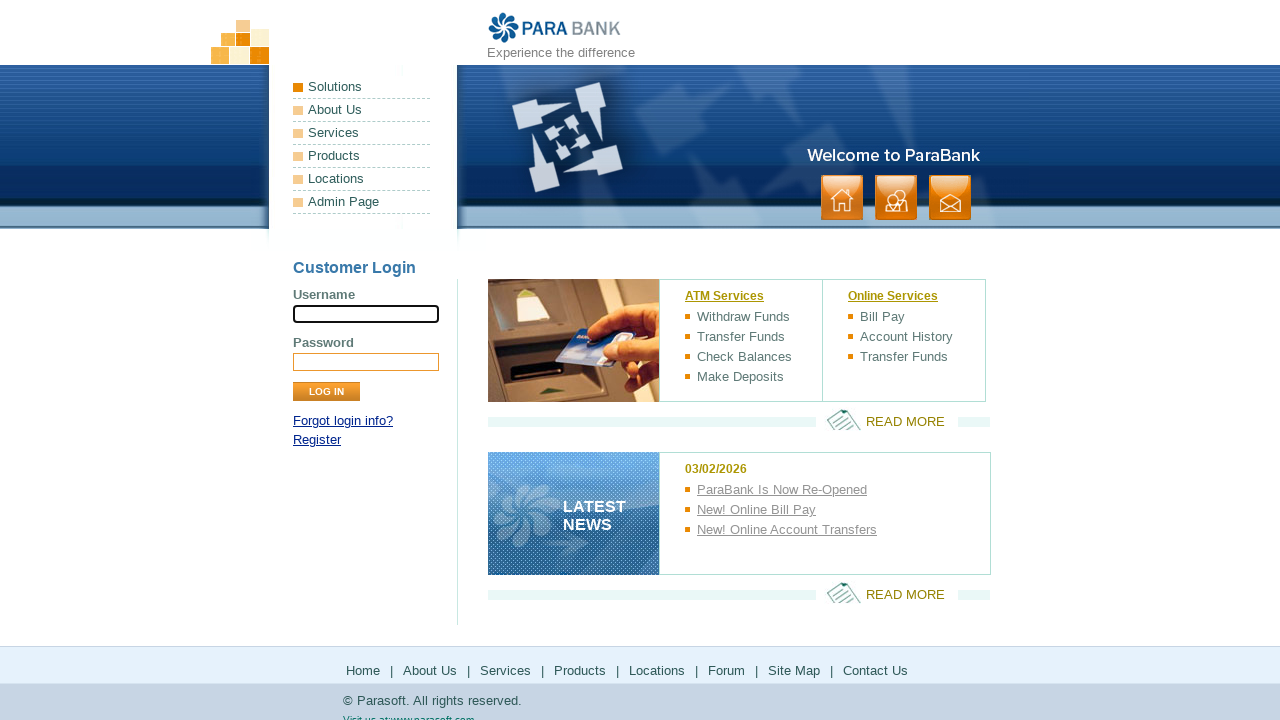

Clicked contact button at (950, 198) on .button > li:nth-child(3) > a:nth-child(1)
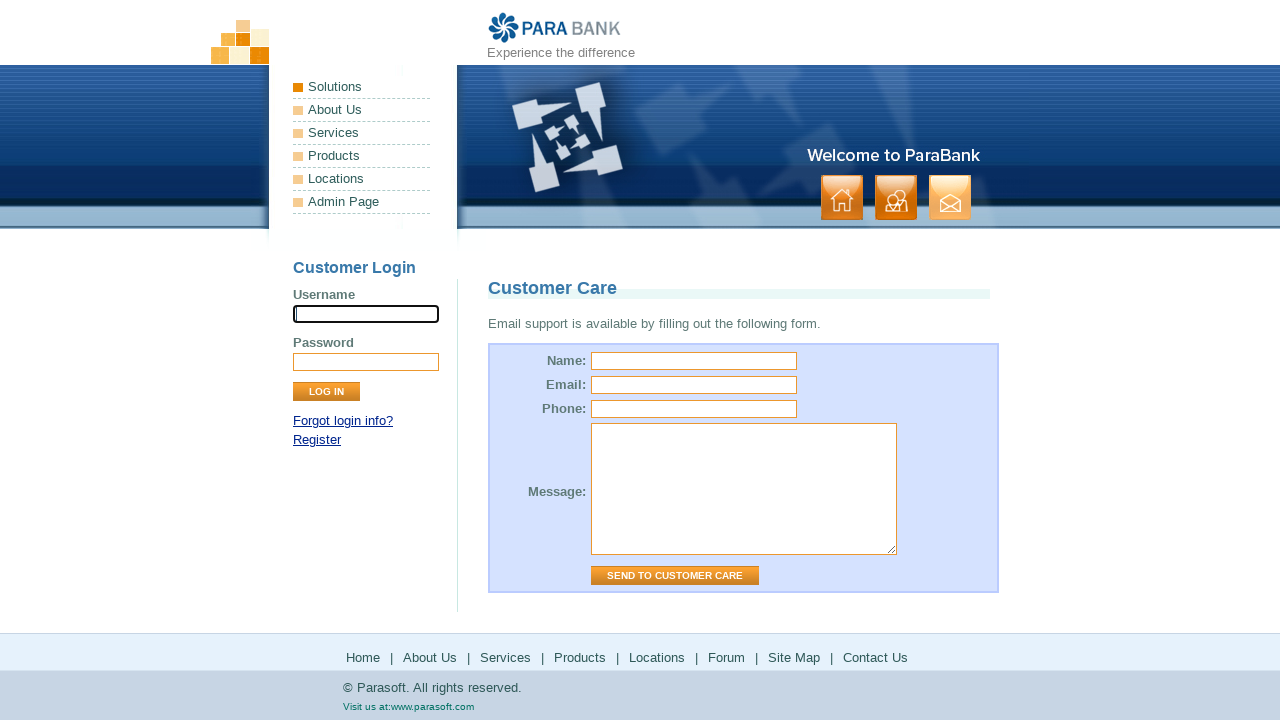

Contact page loaded and URL confirmed
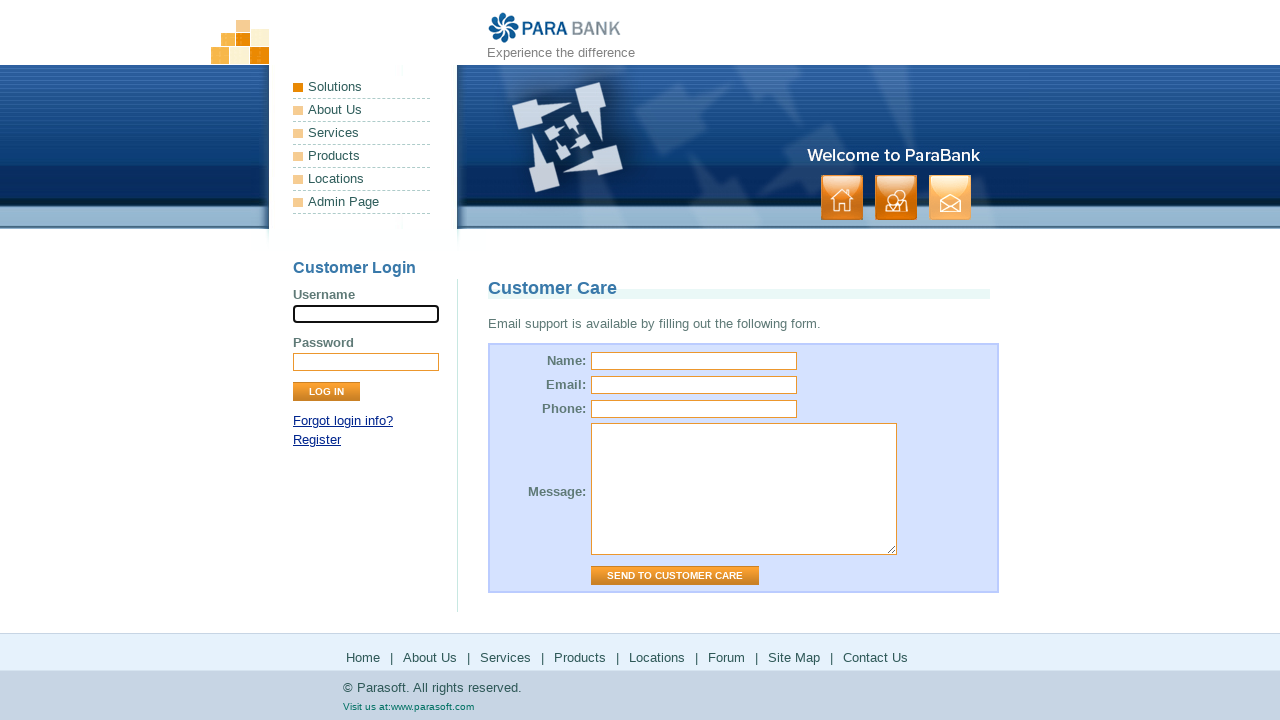

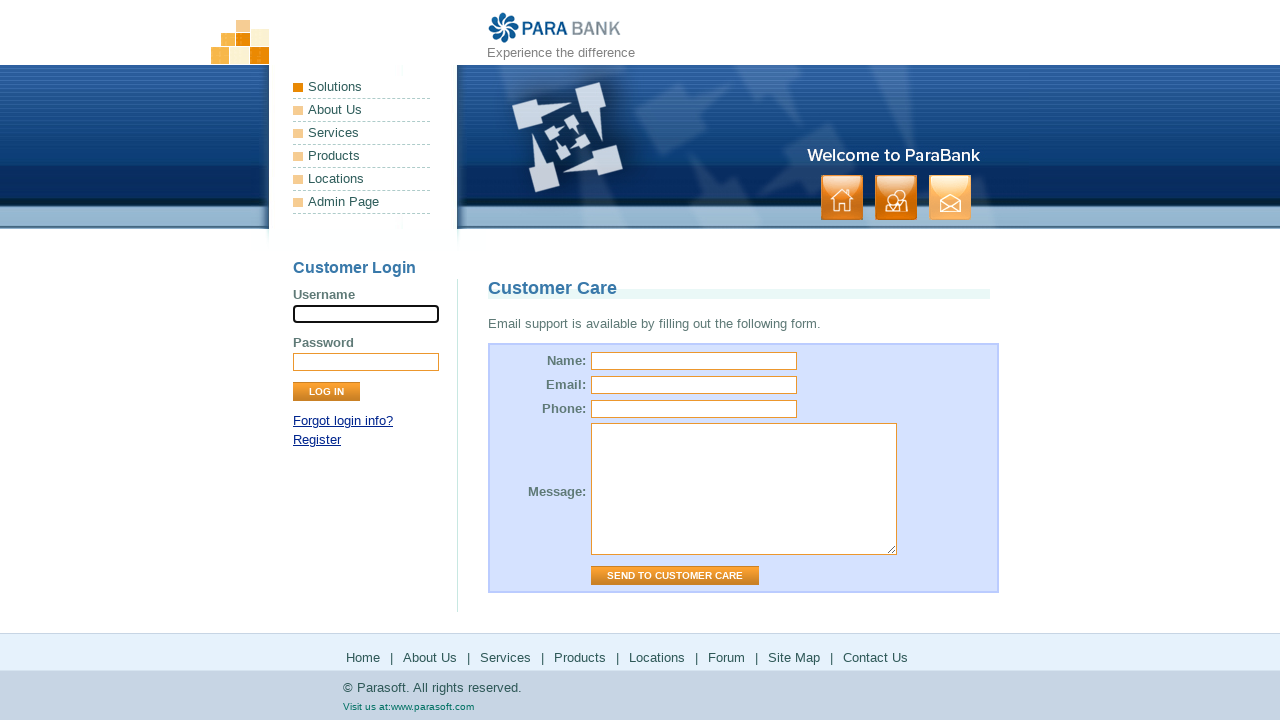